Navigates to contact page and verifies required field indicators are present

Starting URL: https://www.fletchertables.com/

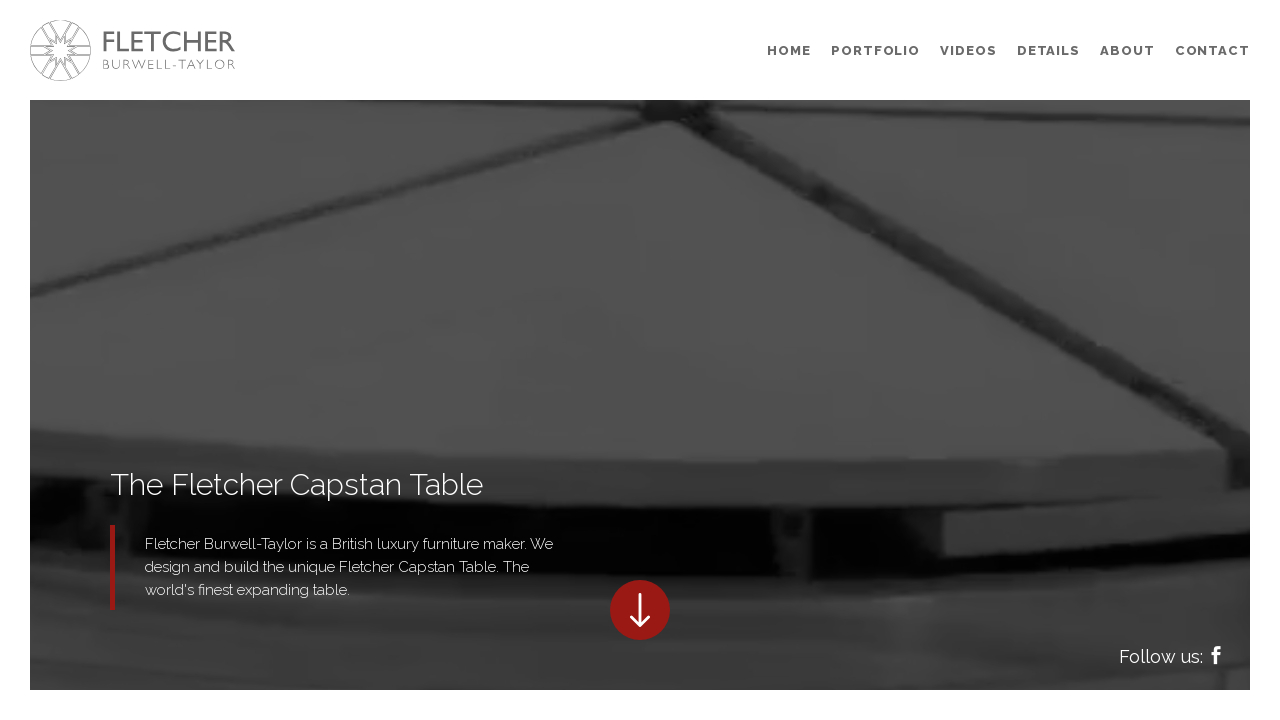

Clicked contact button in navigation menu at (1207, 50) on li[class*='menu-item-22']
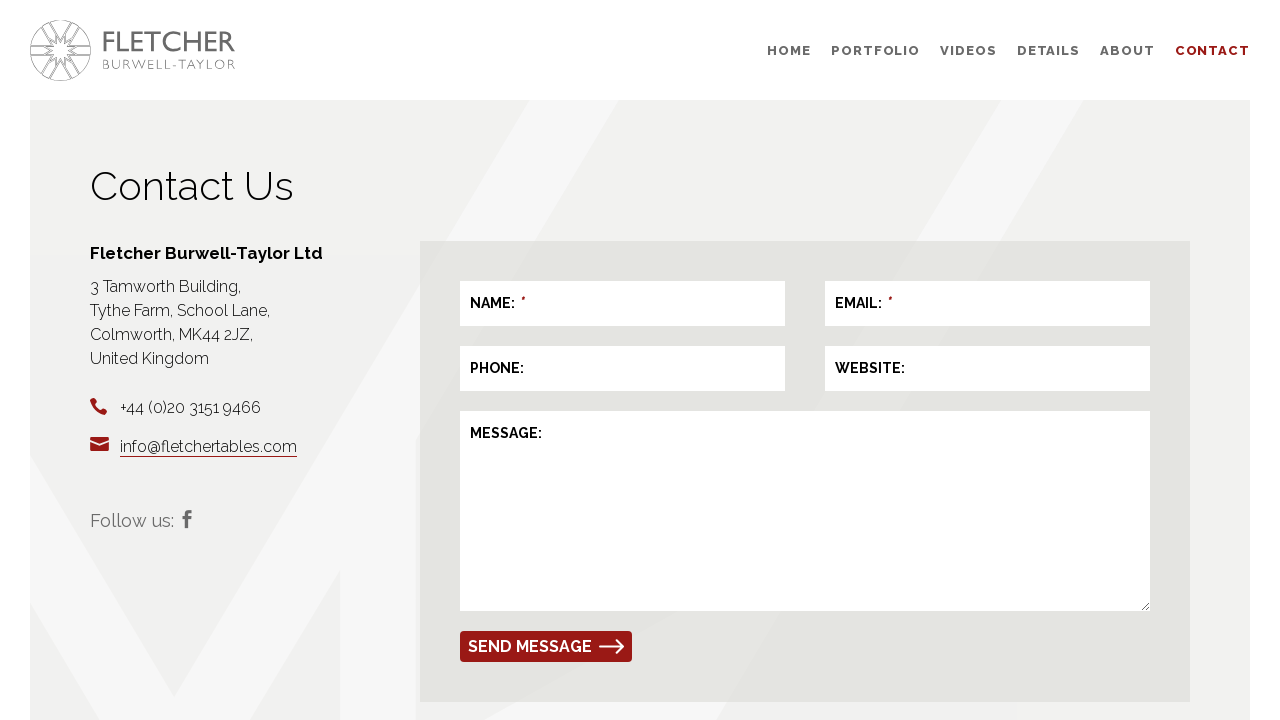

Waited for required field indicator on contact name label to load
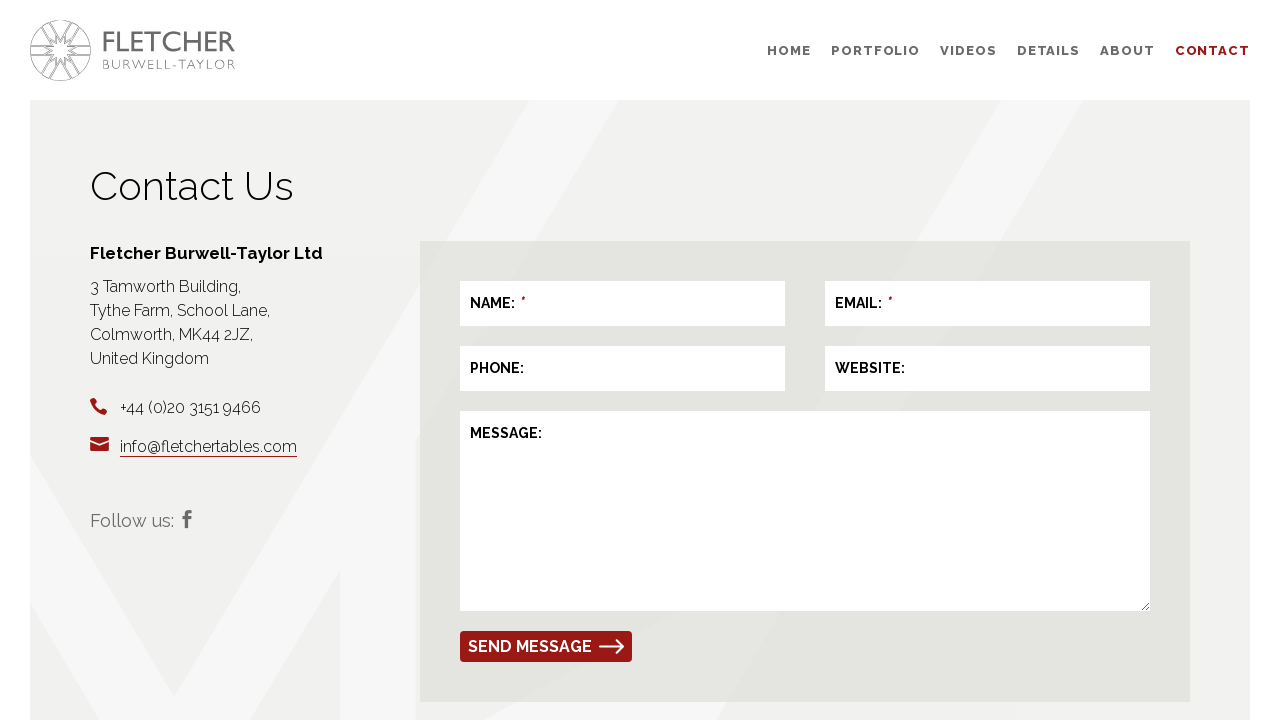

Verified required field star is present on contact name label
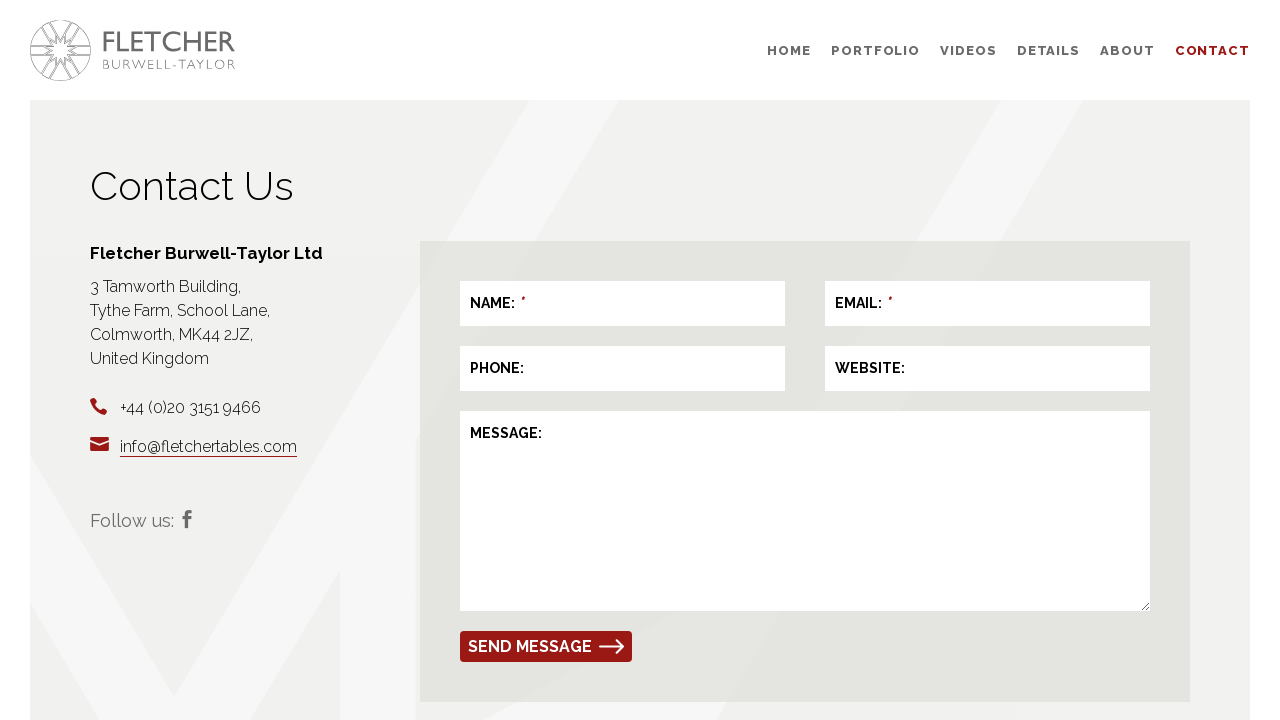

Verified required field star is present on contact email label
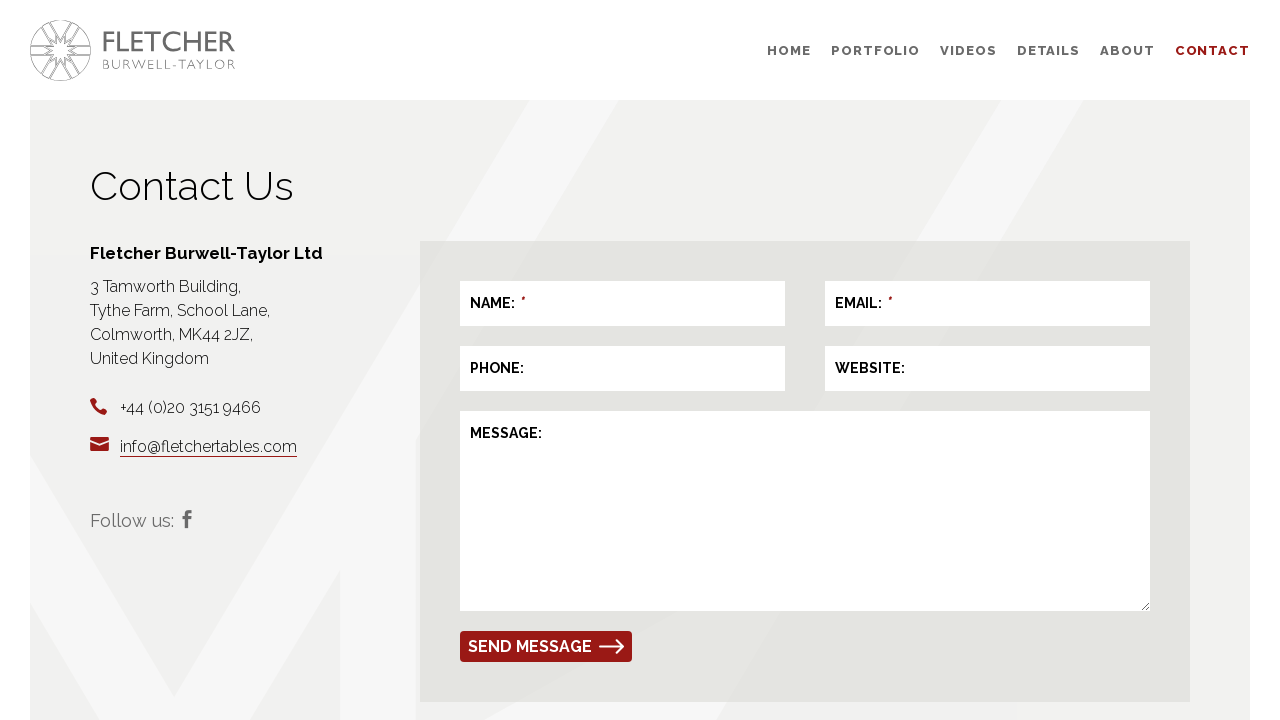

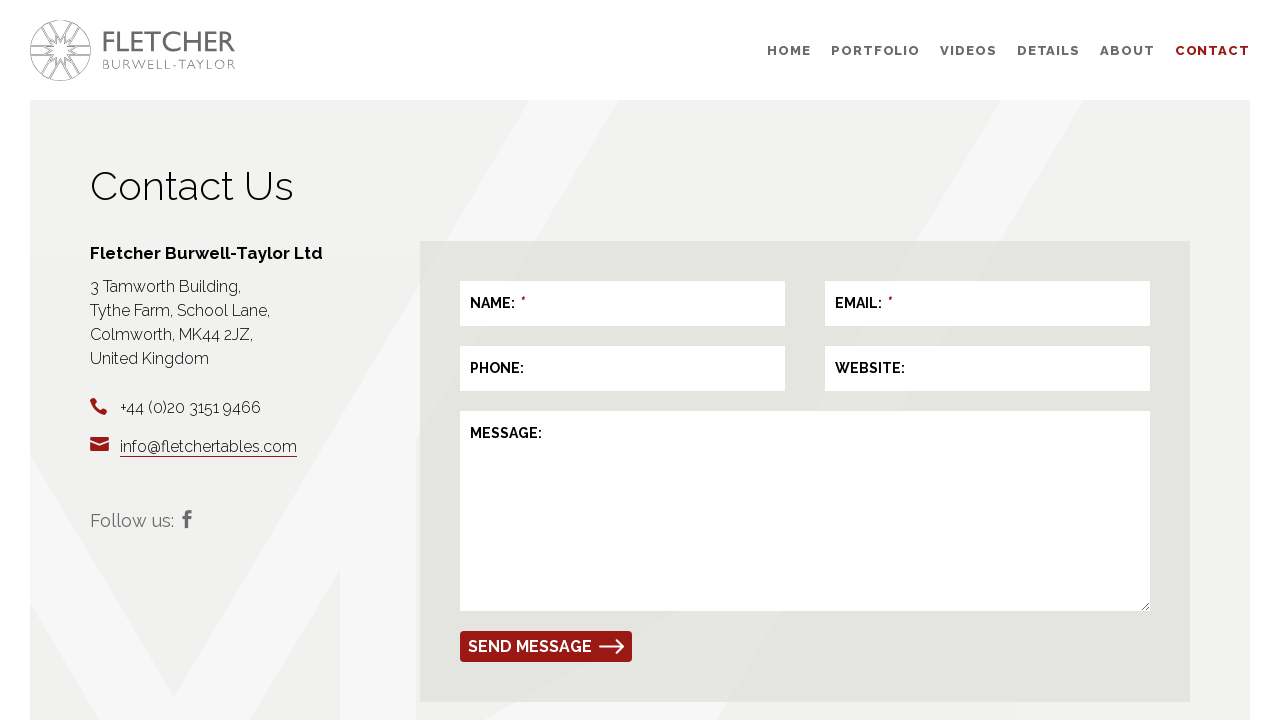